Navigates to Cognine website and verifies the page title matches the expected value "Cognine - AI Powered Solutions"

Starting URL: https://cognine.com/

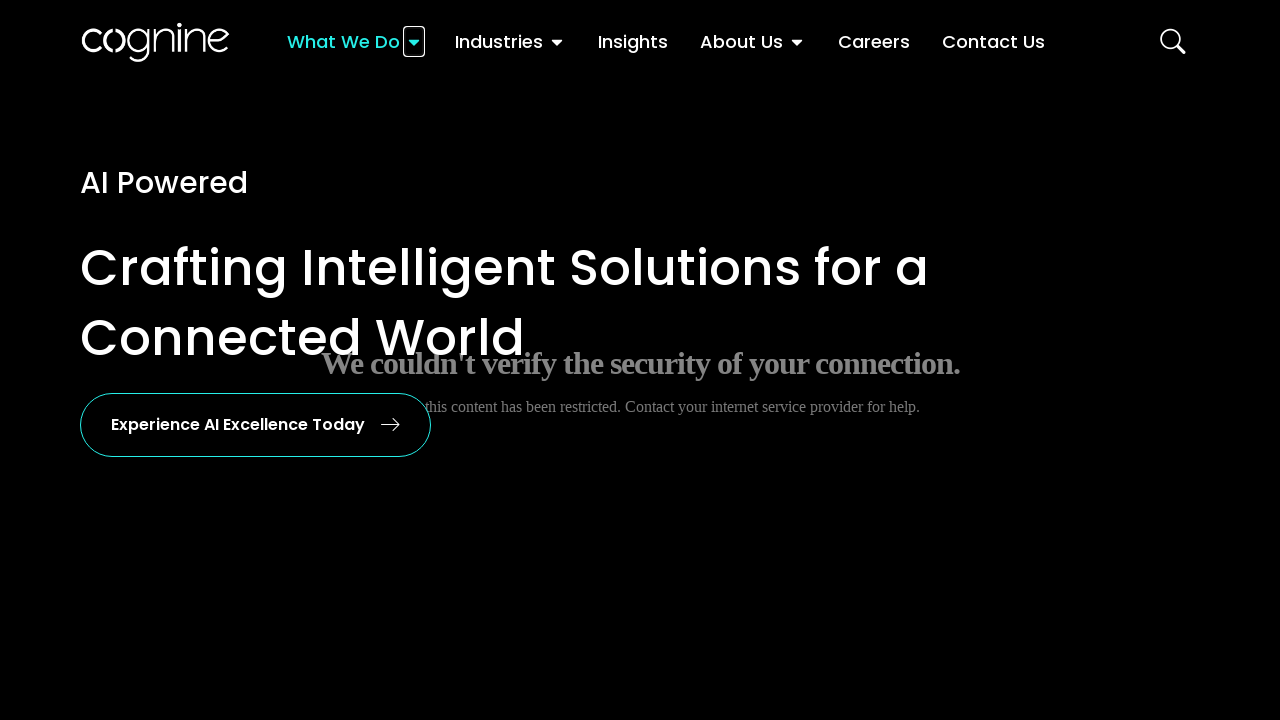

Waited for page to load (domcontentloaded state)
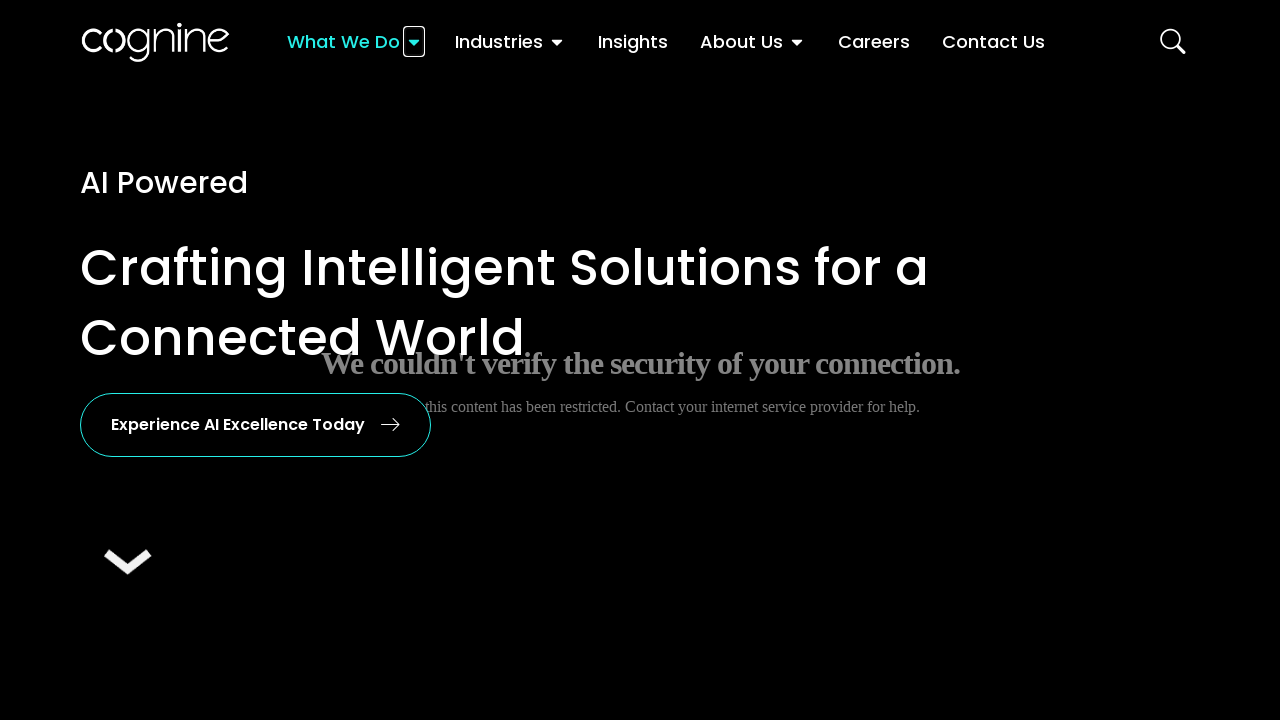

Retrieved page title
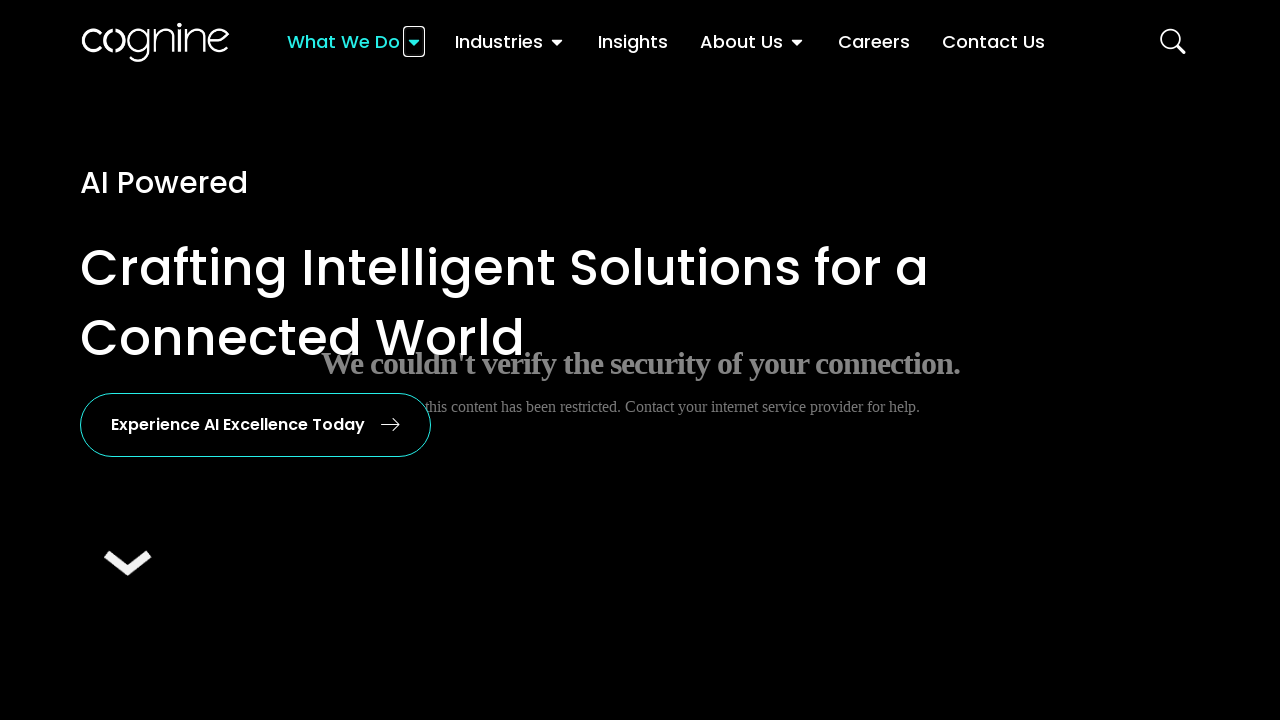

Verified page title matches expected value: 'Cognine - AI Powered Solutions'
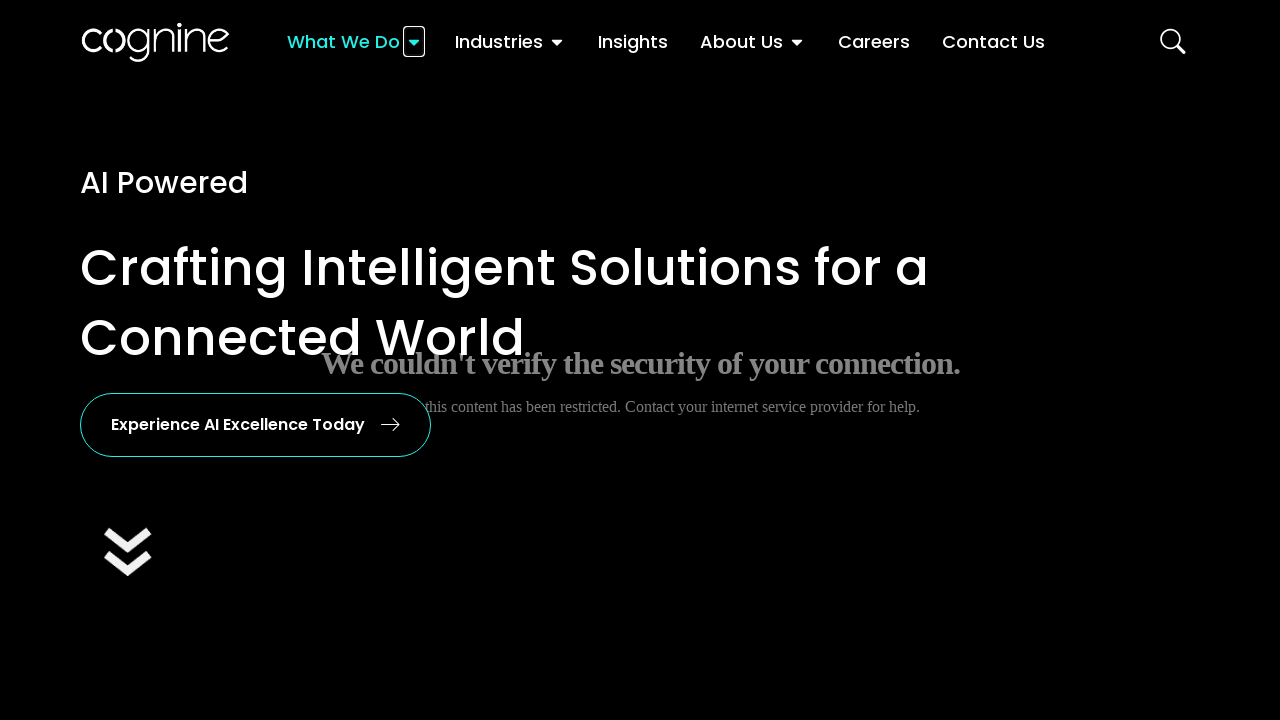

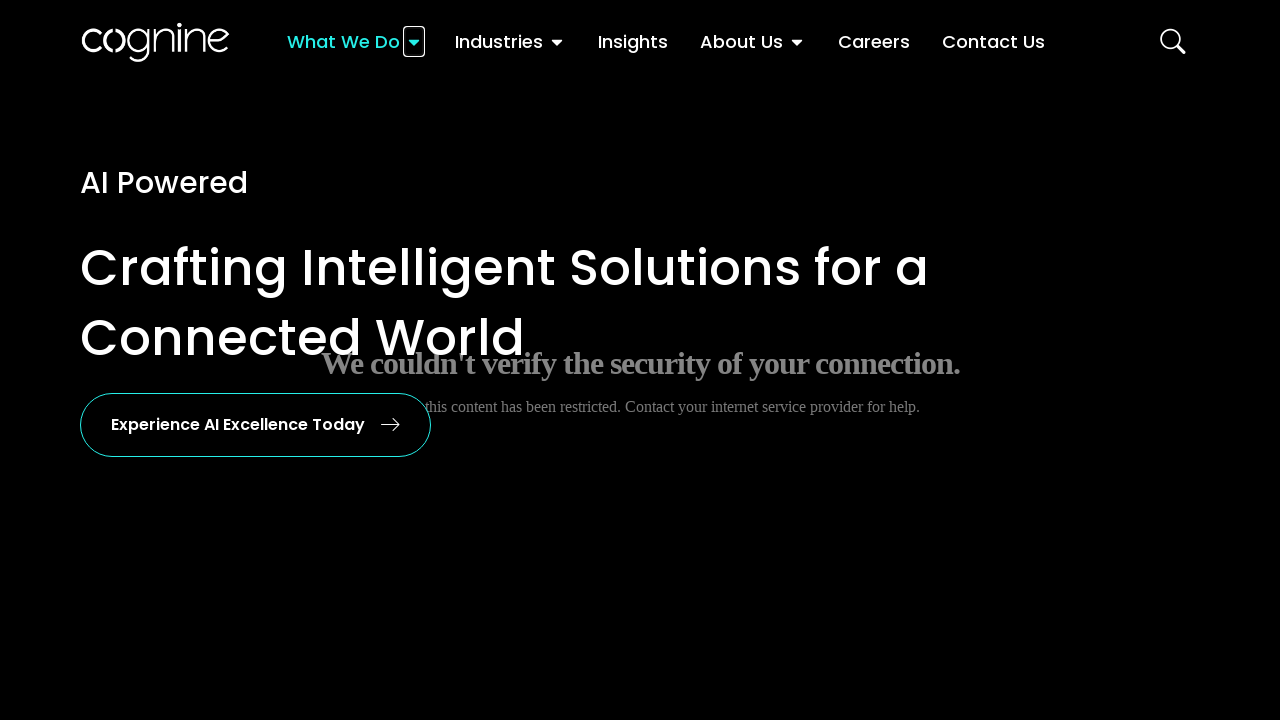